Tests radio button selection by clicking the BMW radio button and verifying it becomes selected

Starting URL: https://www.letskodeit.com/practice

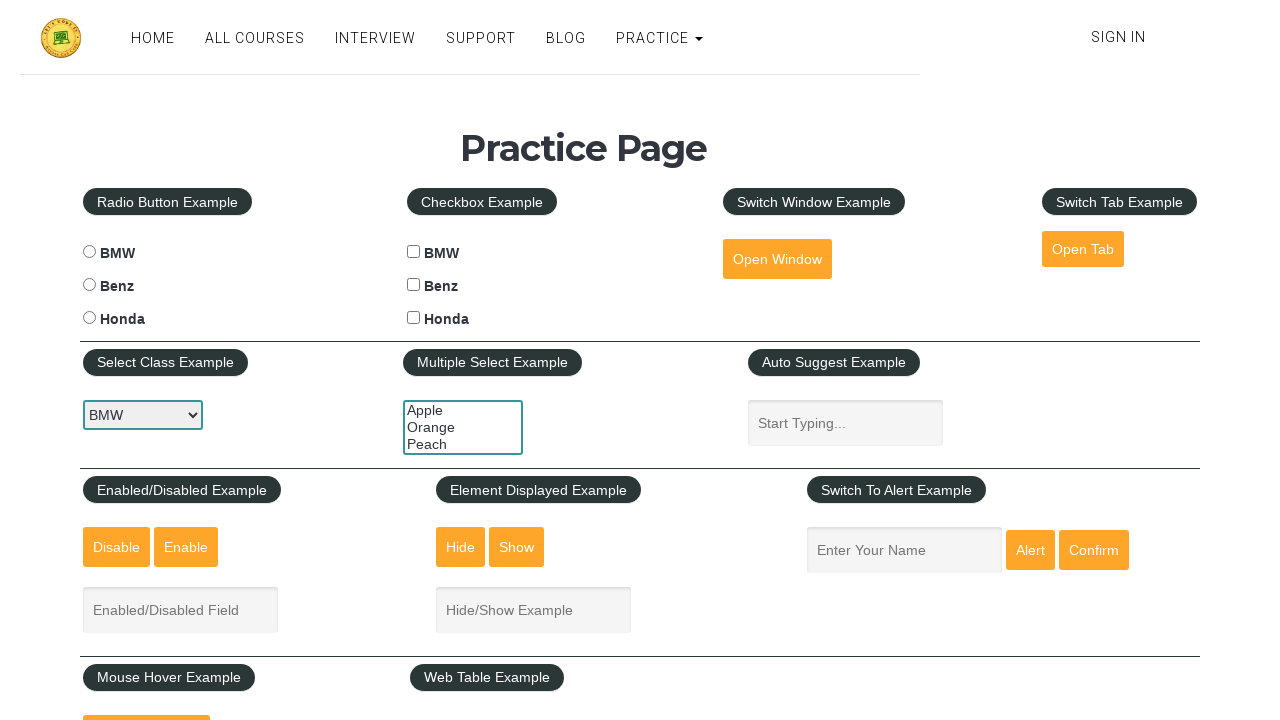

Clicked the BMW radio button at (89, 252) on #bmwradio
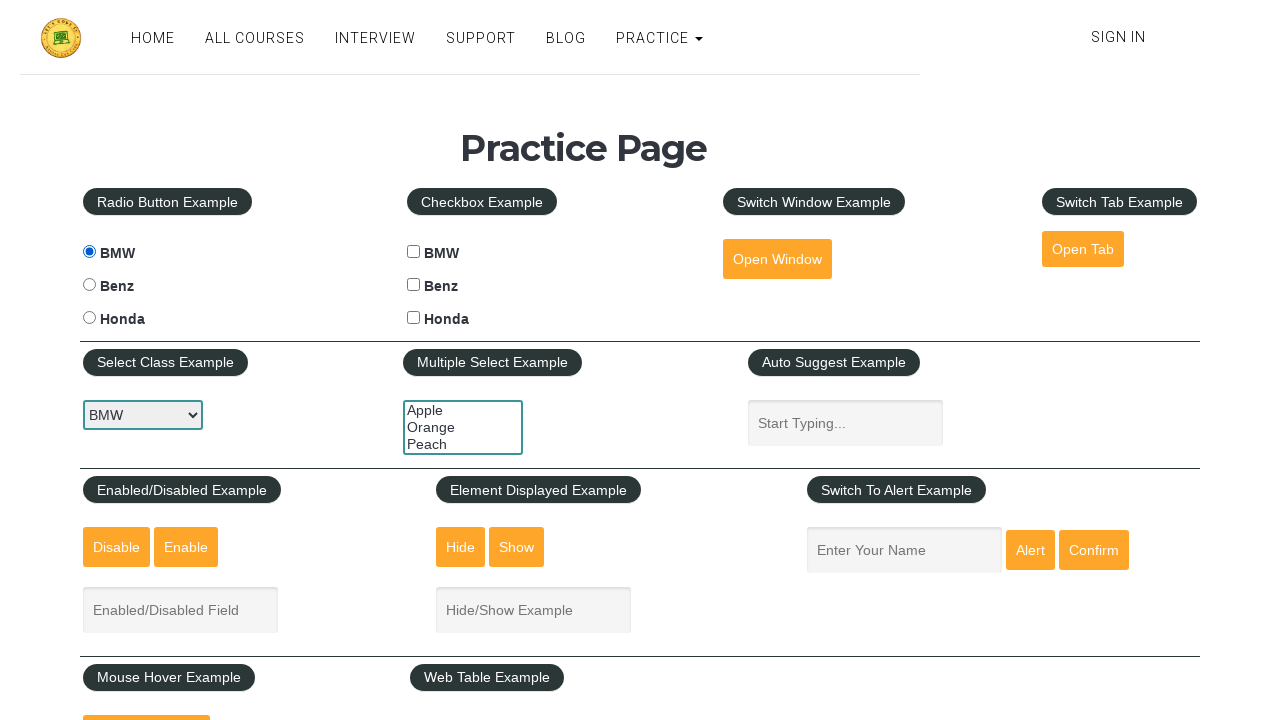

Verified BMW radio button is selected
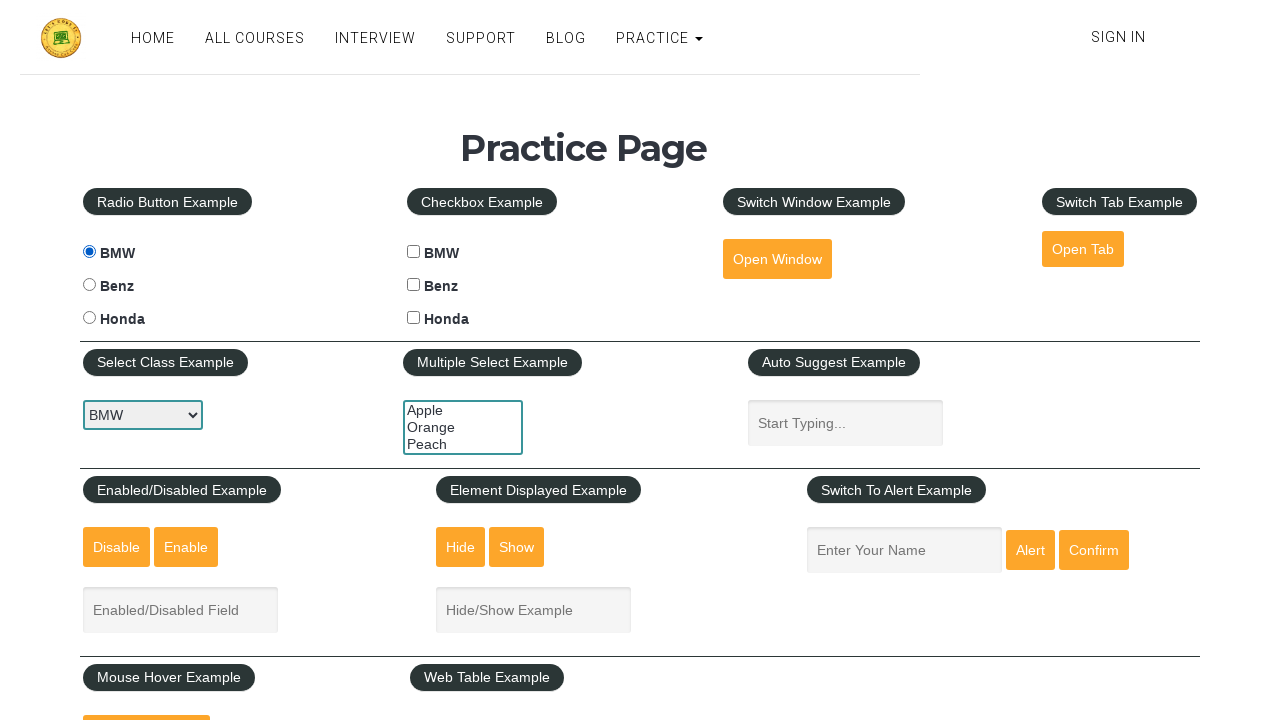

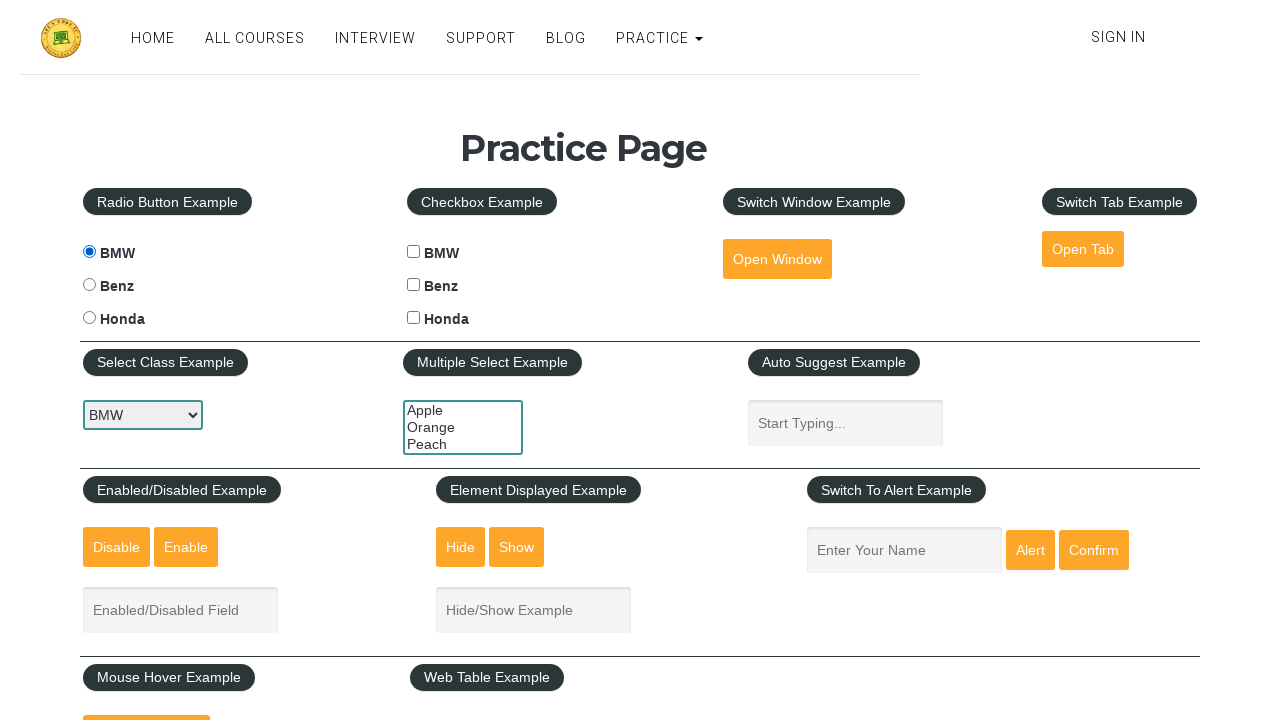